Tests click and hold functionality by clicking and holding on an element and verifying the focus status changes

Starting URL: https://www.selenium.dev/selenium/web/mouse_interaction.html

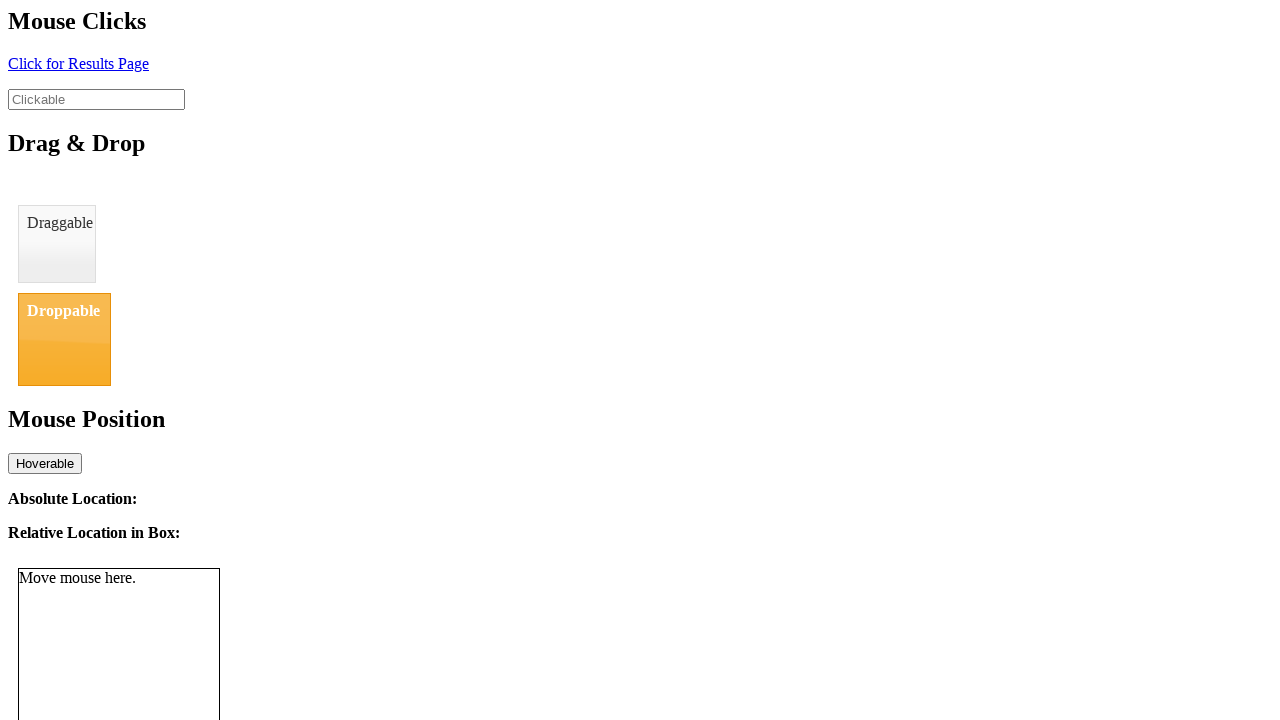

Clicked and held on the clickable element with 1000ms delay at (96, 99) on #clickable
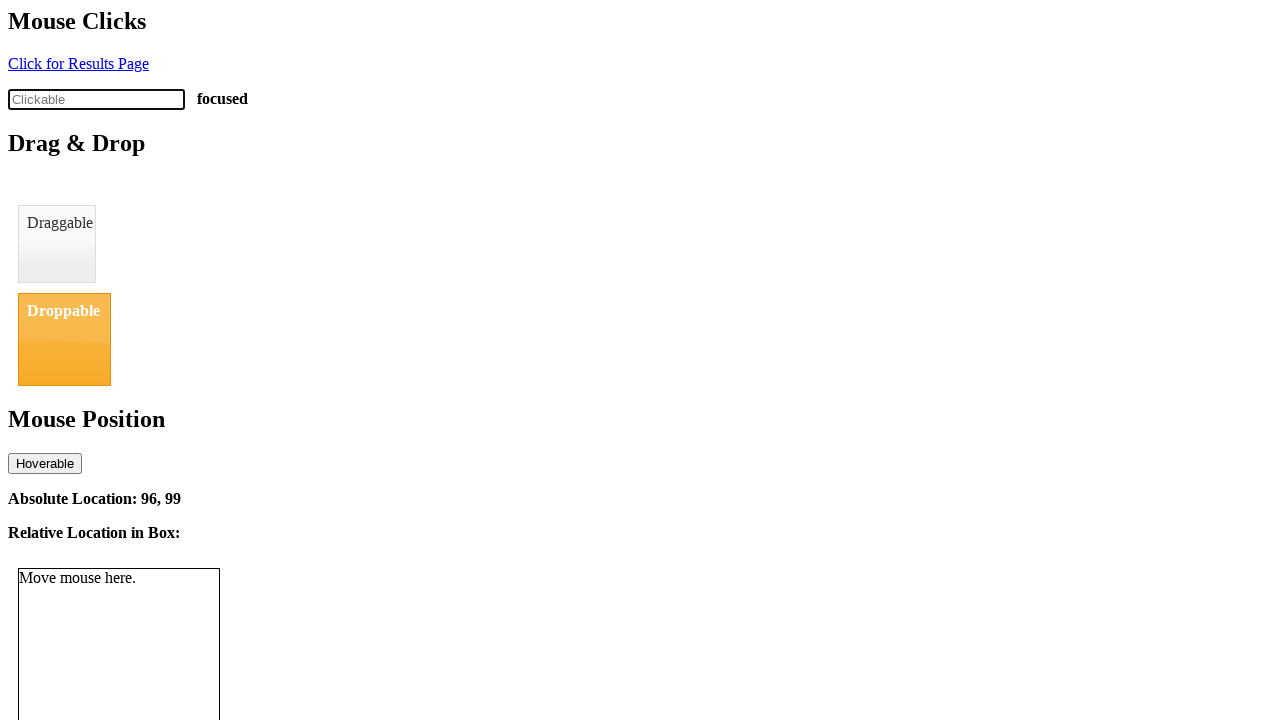

Verified that click status changed to 'focused'
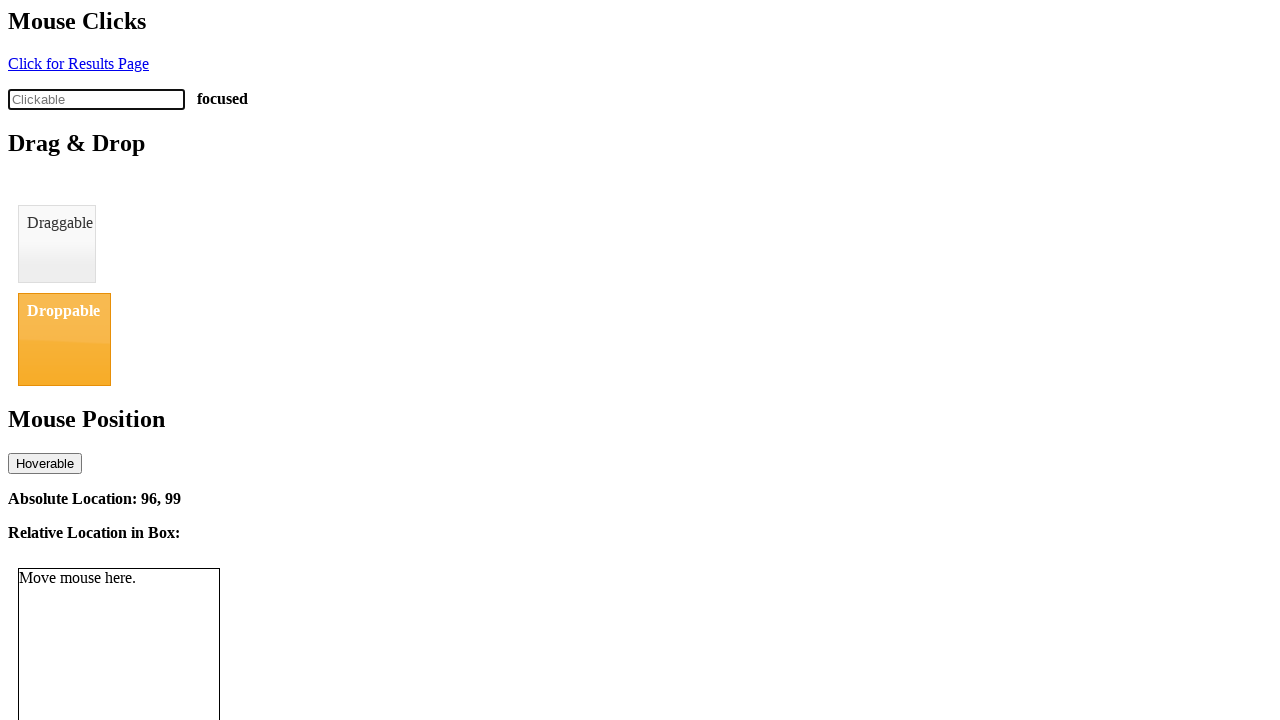

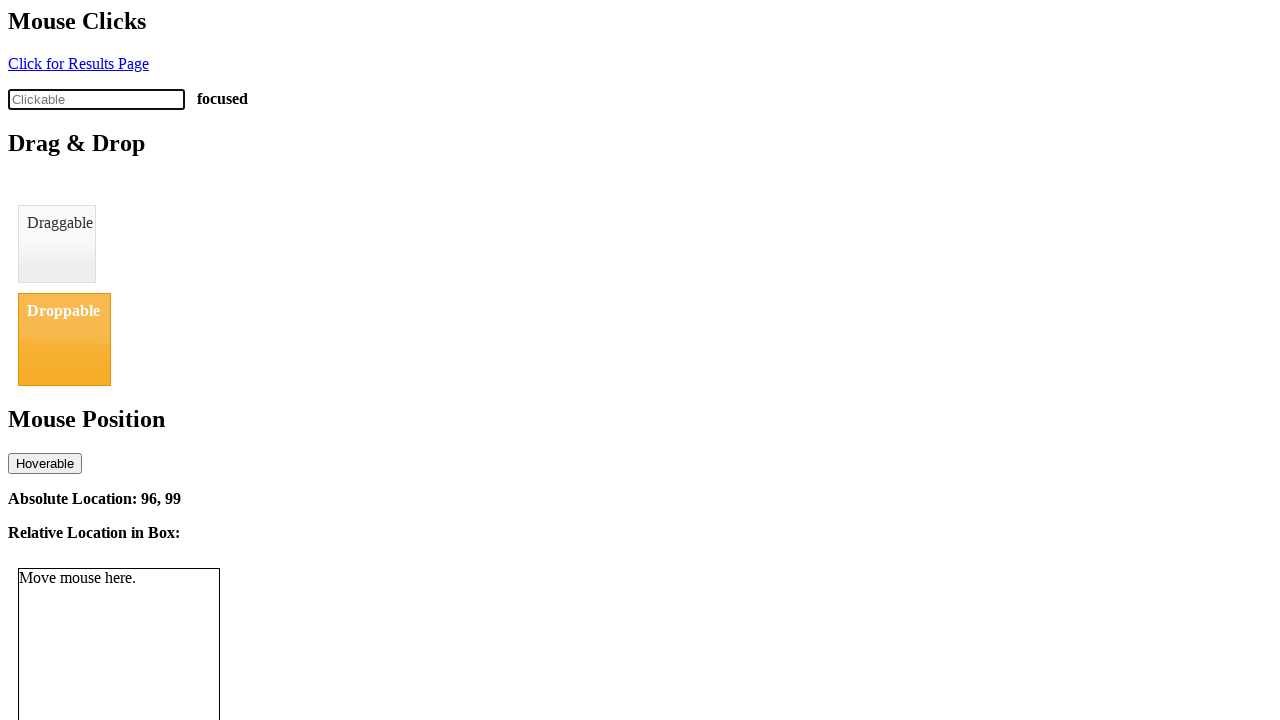